Verifies that the OrangeHRM login page loads correctly by checking the URL, page title, and that the page contains "Login" text.

Starting URL: https://awesomeqa.com/hr/web/index.php/auth/login

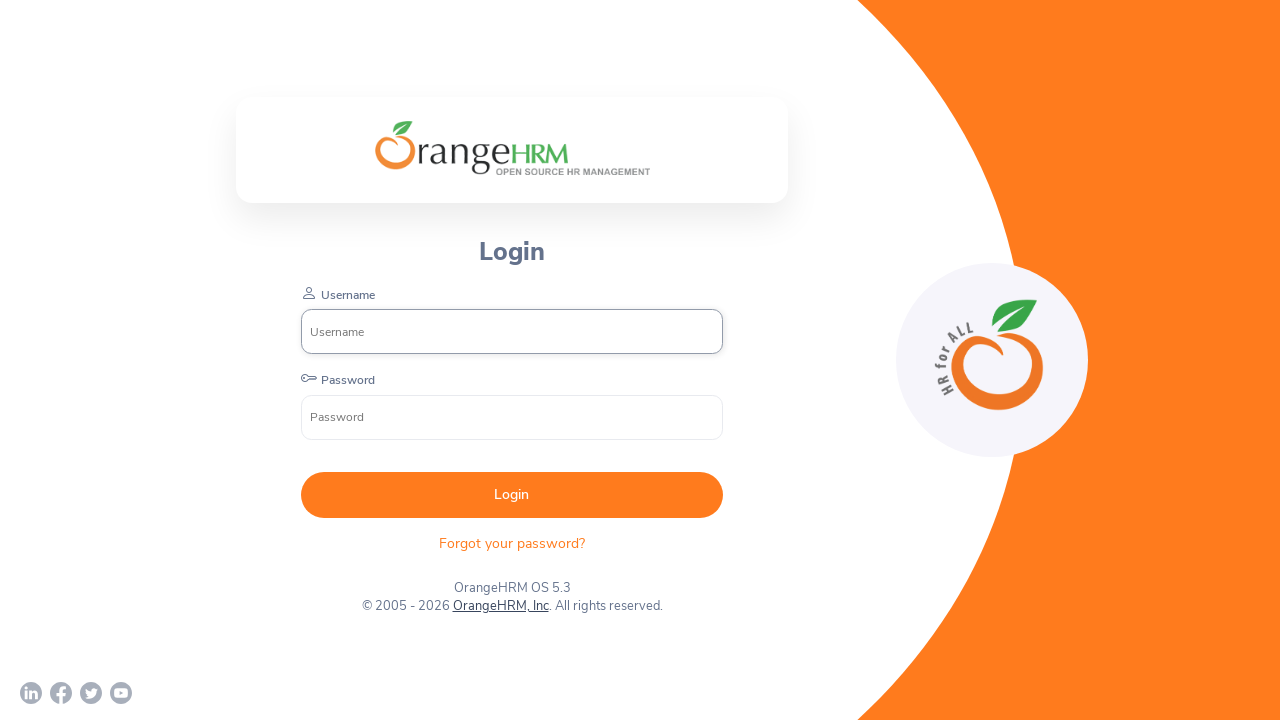

Verified page URL matches expected login page URL
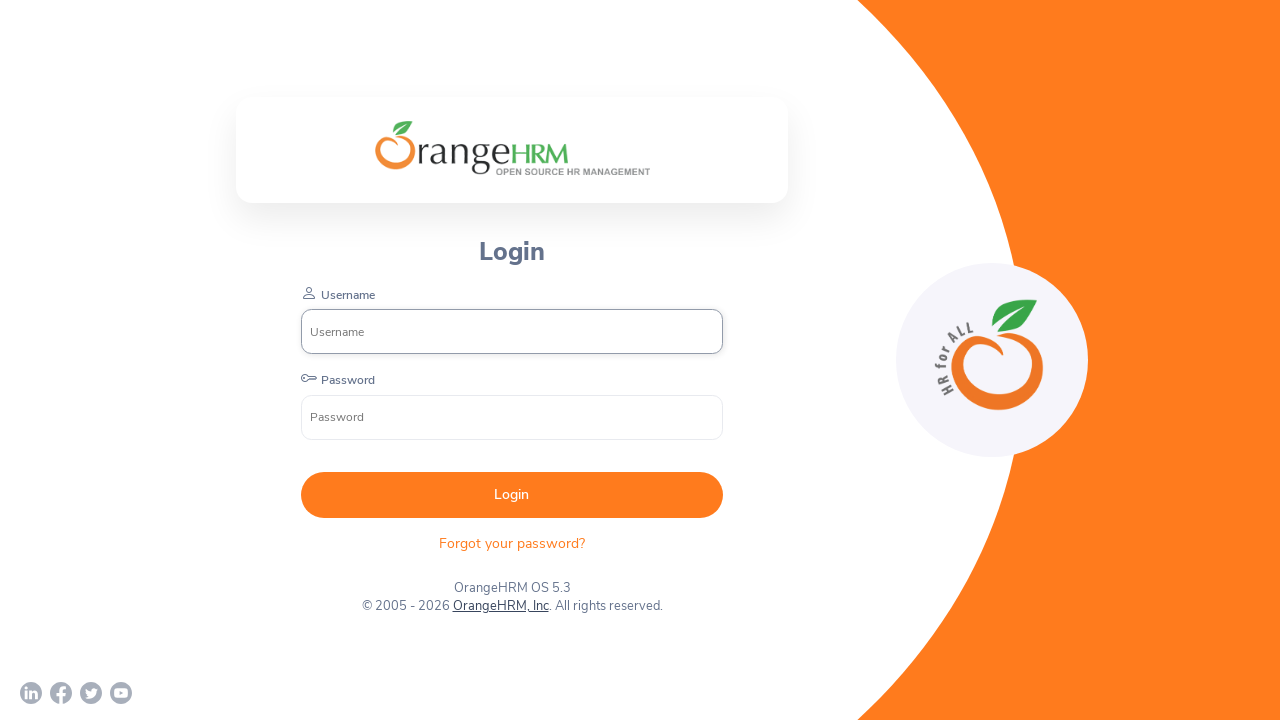

Verified page title is 'OrangeHRM'
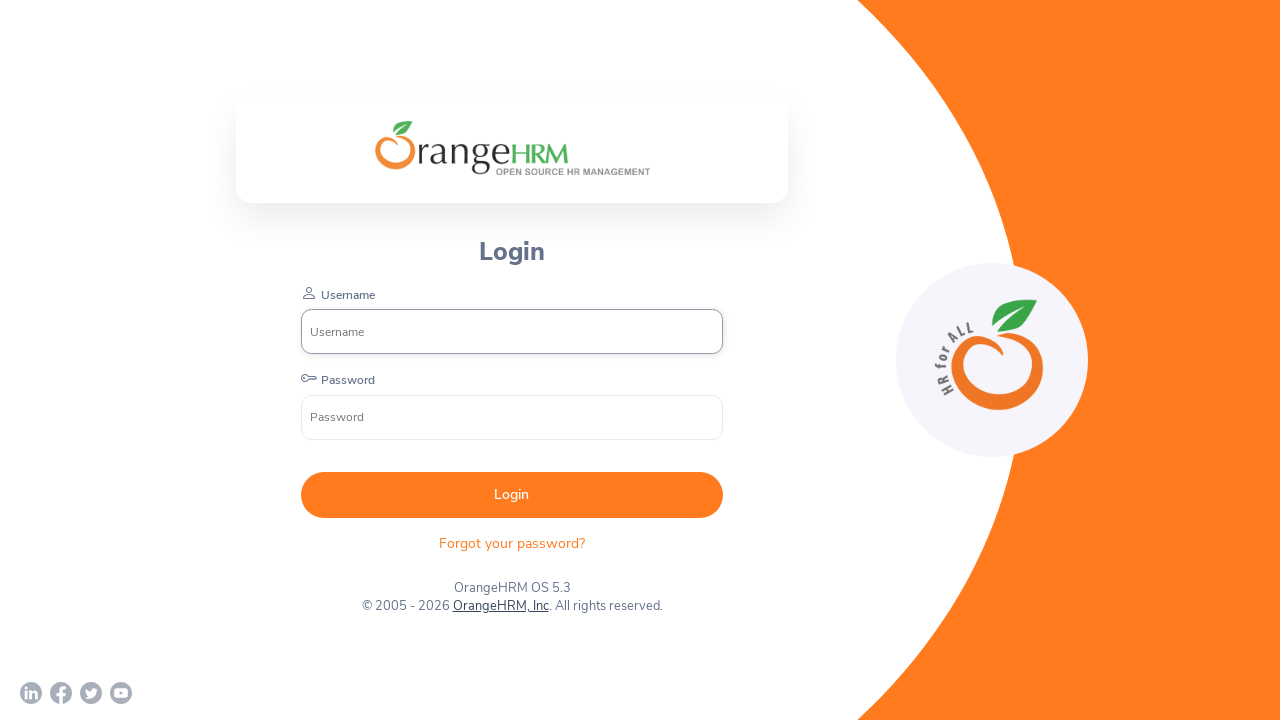

Verified page contains 'Login' text
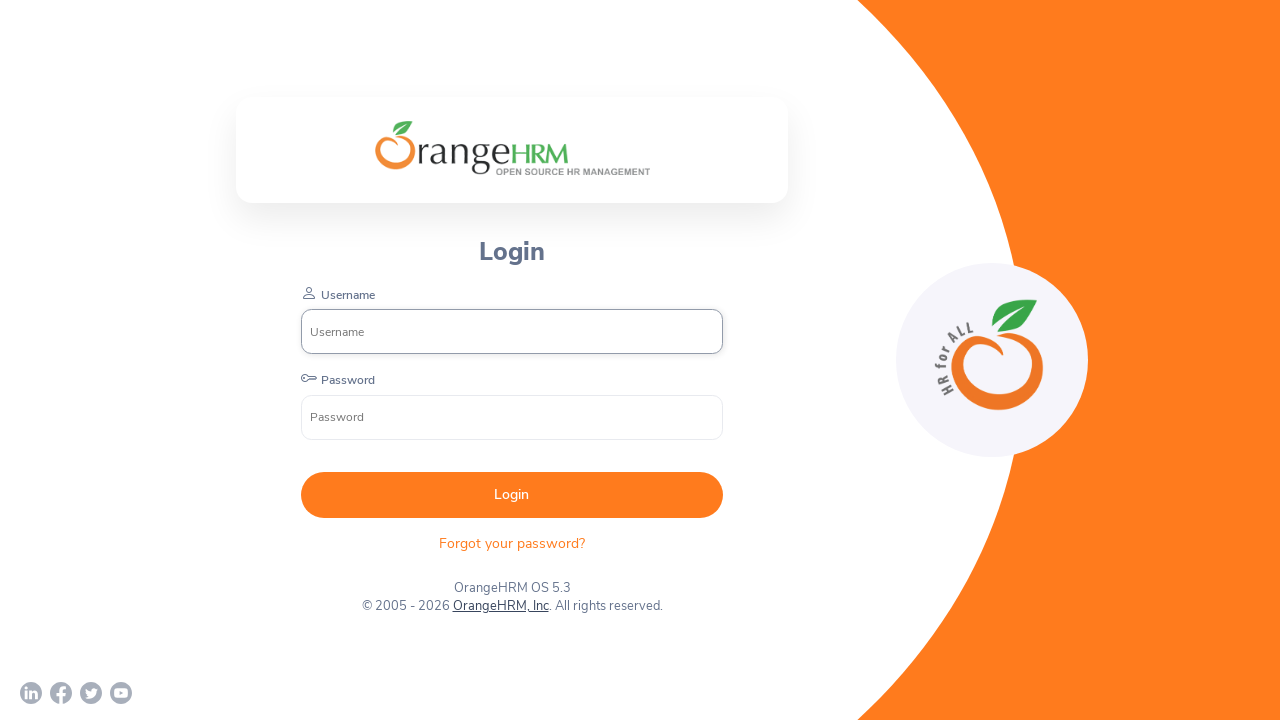

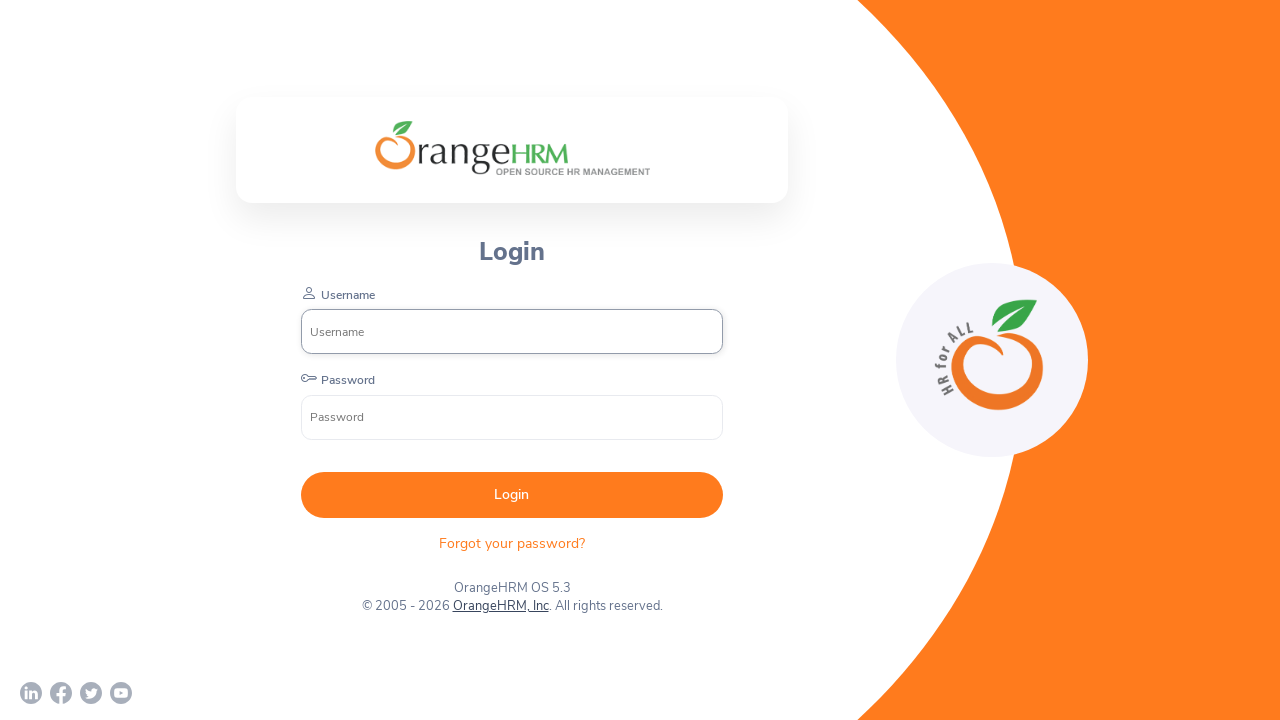